Tests right-click context menu functionality by performing a context click on a button element

Starting URL: https://swisnl.github.io/jQuery-contextMenu/demo.html

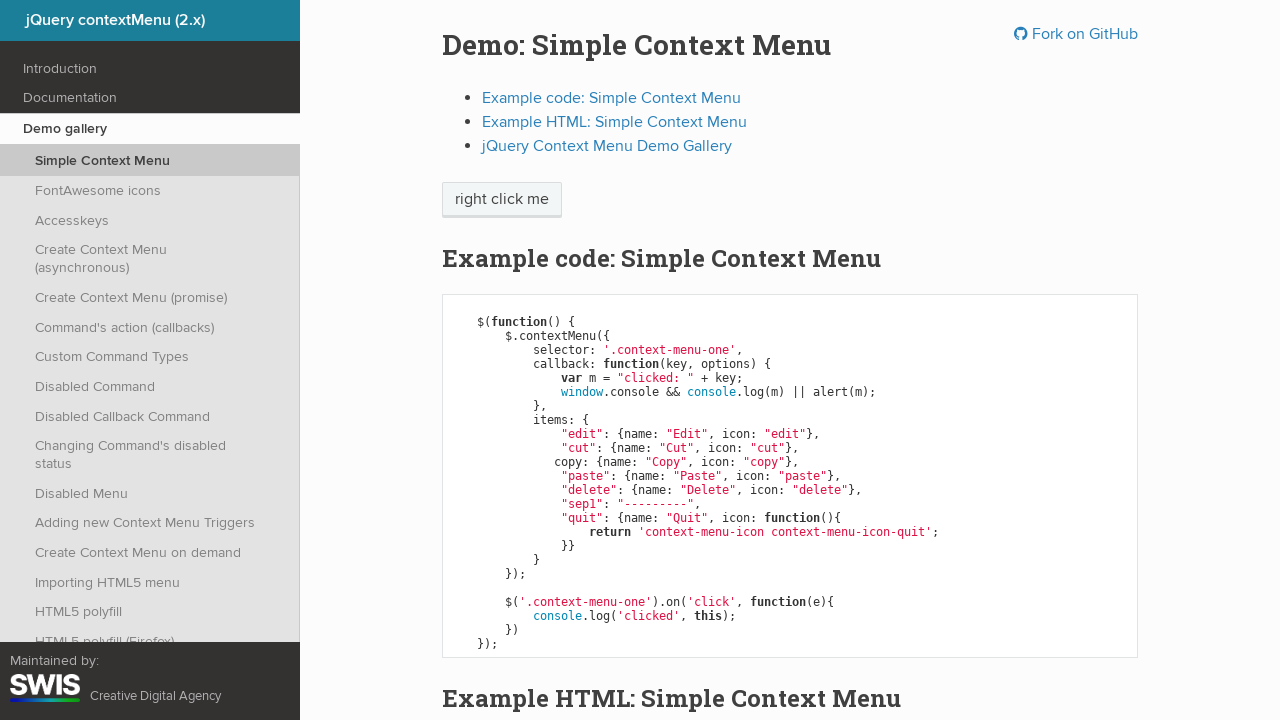

Navigated to jQuery contextMenu demo page
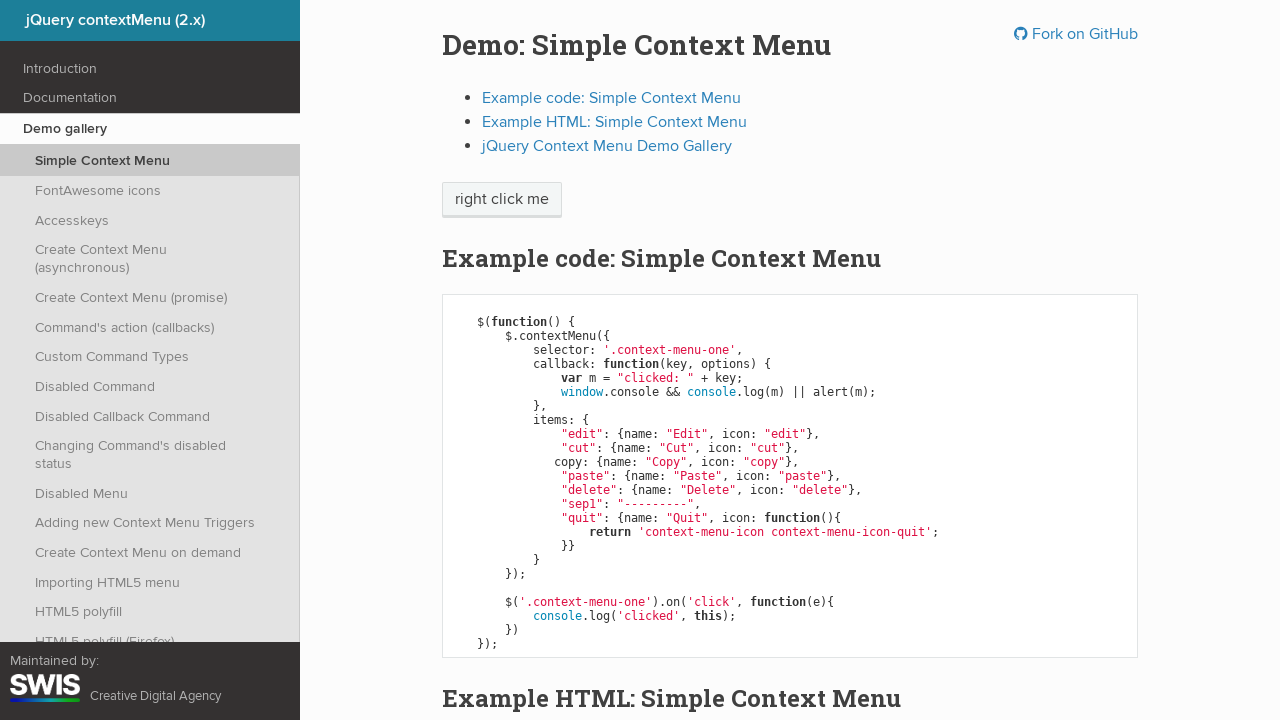

Located context menu button element
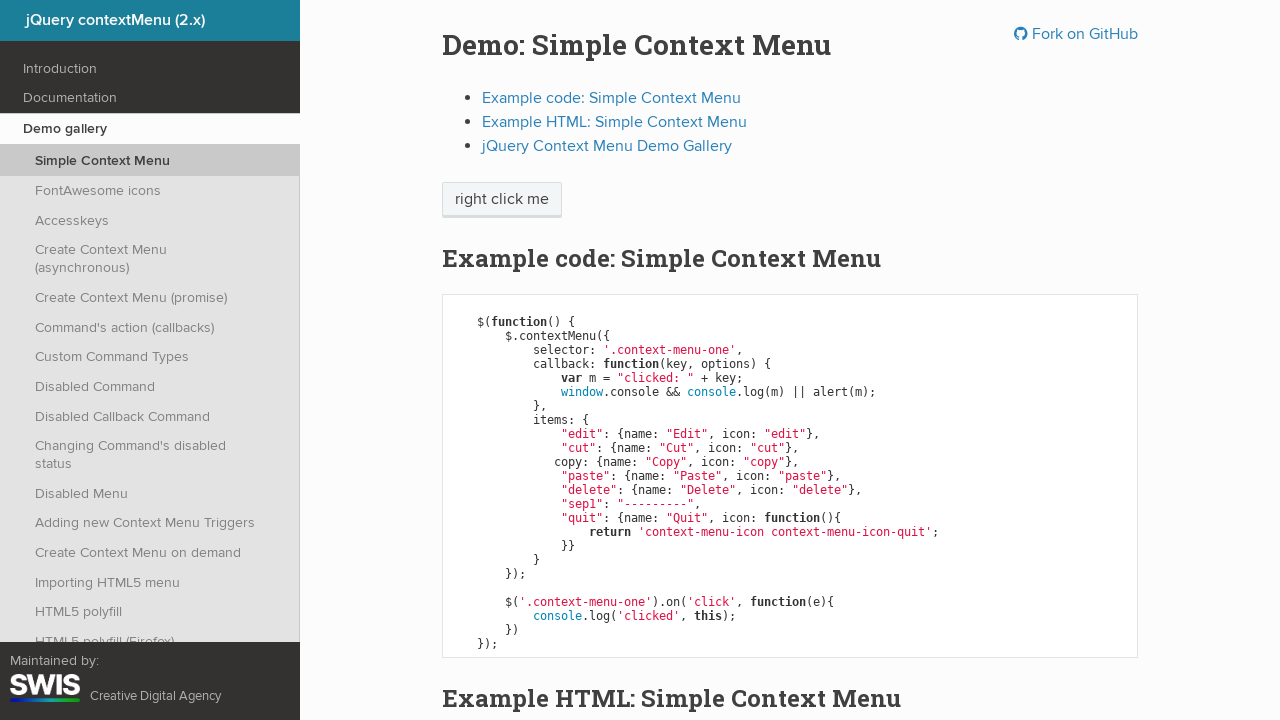

Right-clicked on context menu button to open context menu at (502, 200) on span.context-menu-one.btn.btn-neutral
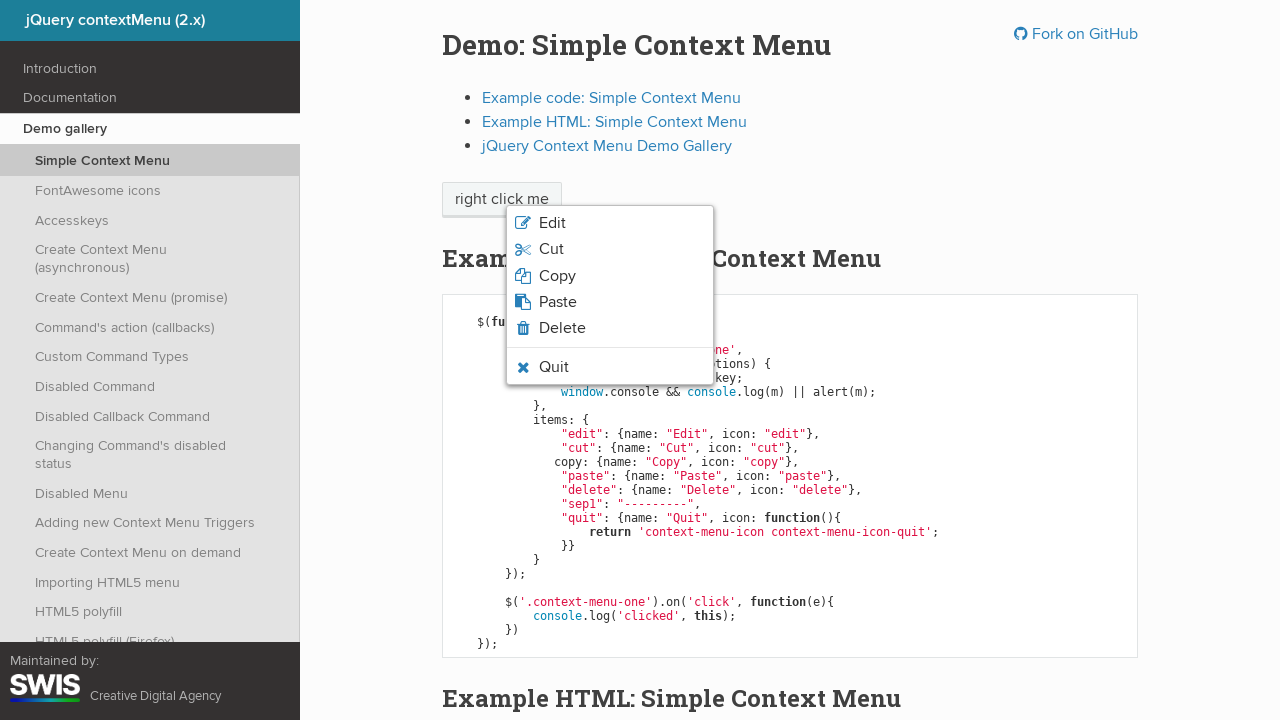

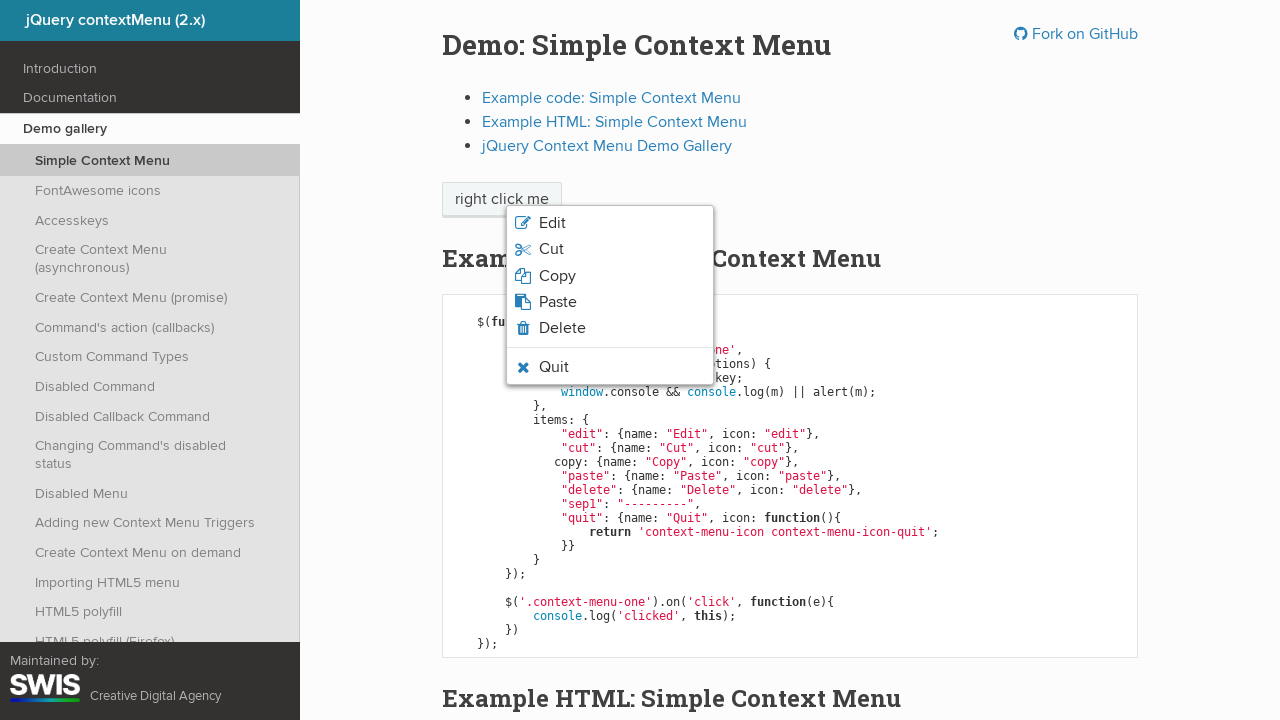